Tests redirect functionality by verifying initial URL, clicking the redirect link, and verifying the browser navigates to the status codes page.

Starting URL: https://the-internet.herokuapp.com/redirector

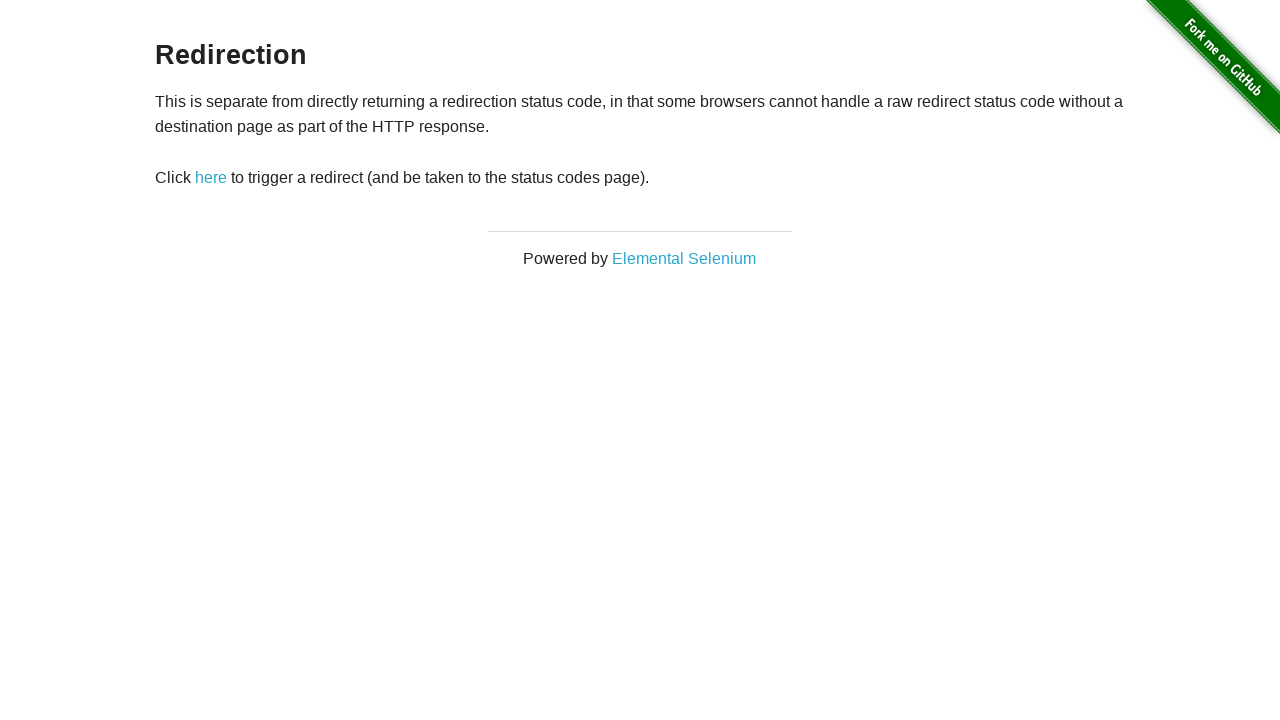

Verified redirect link is visible on the page
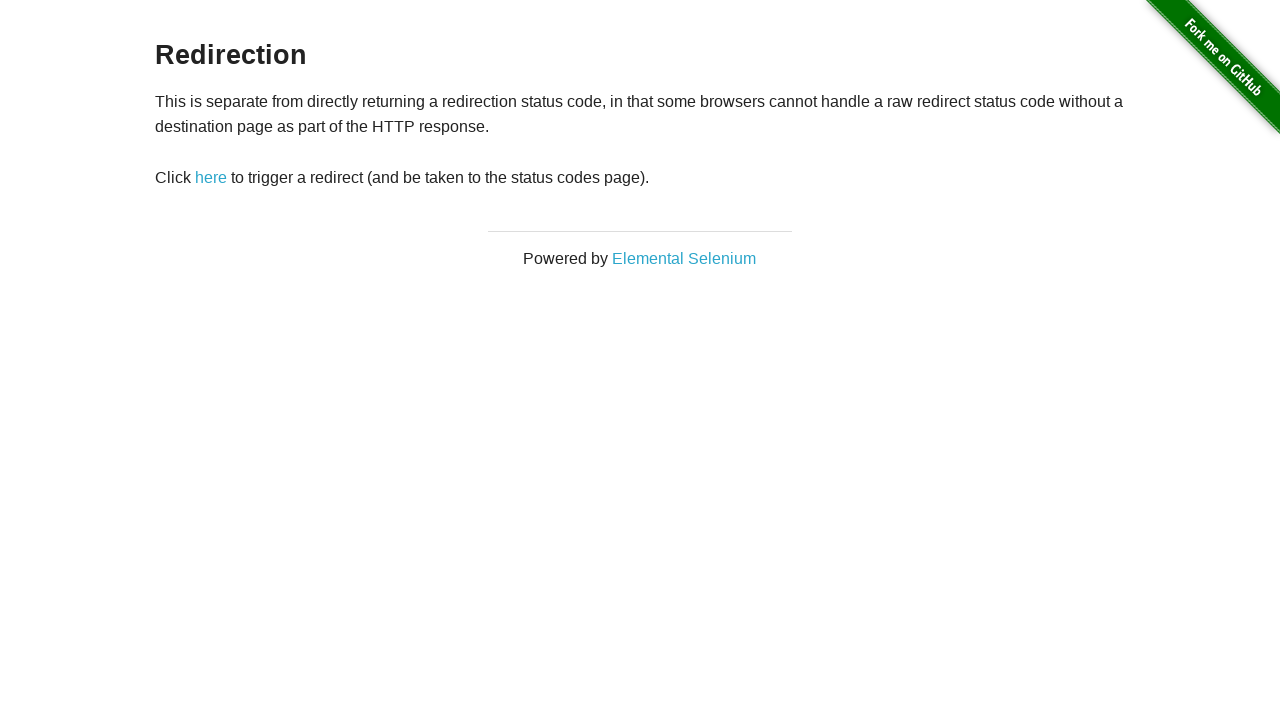

Verified initial URL is https://the-internet.herokuapp.com/redirector
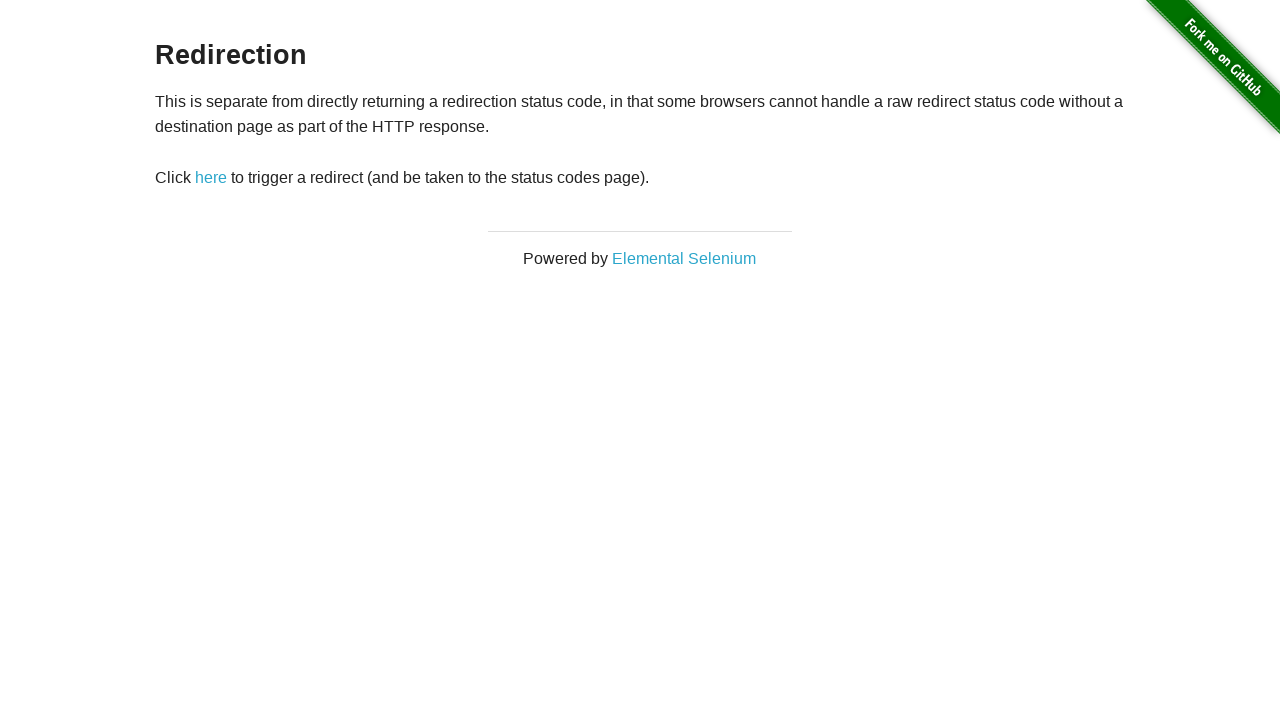

Clicked the redirect link at (211, 178) on a[href='redirect']
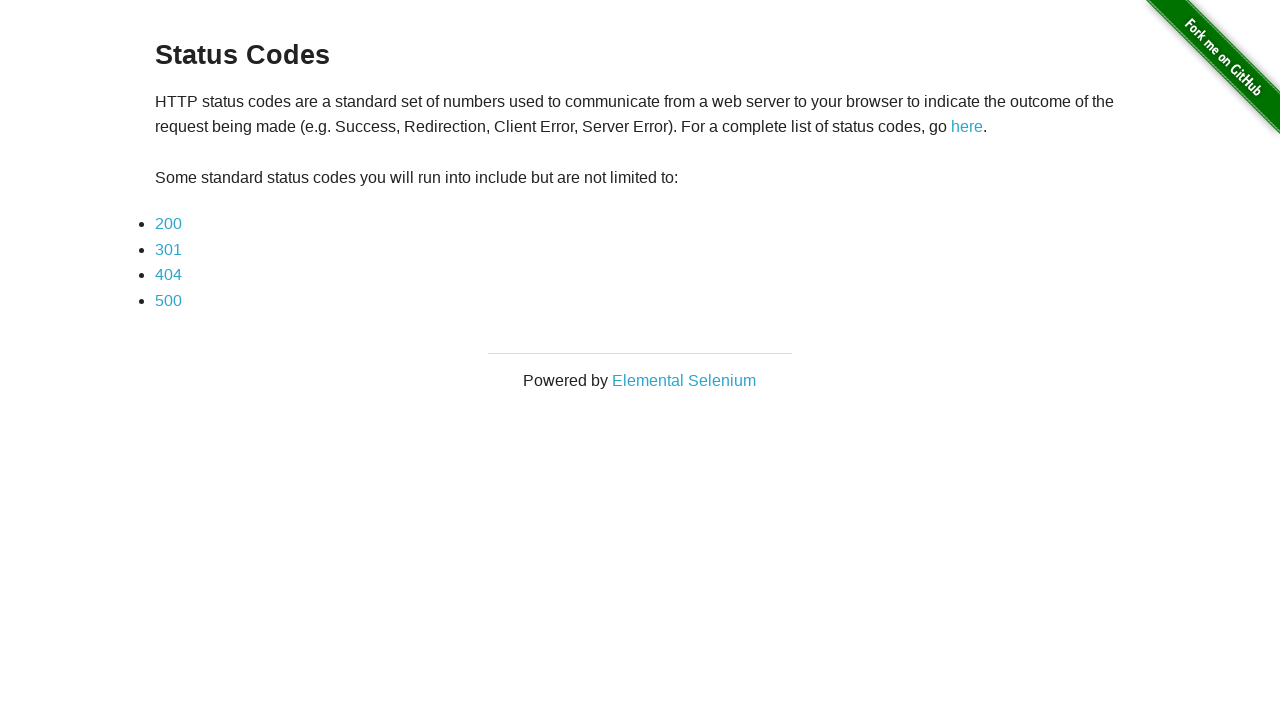

Waited for navigation to status_codes page to complete
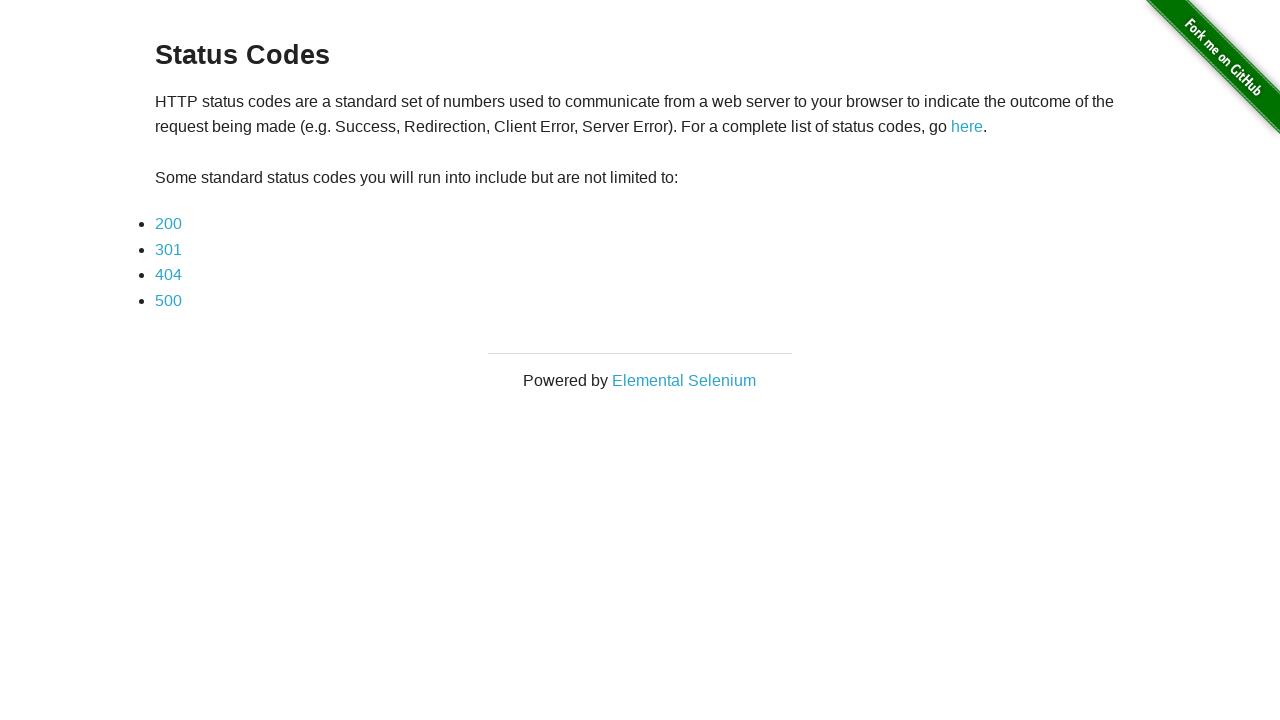

Verified redirected URL is https://the-internet.herokuapp.com/status_codes
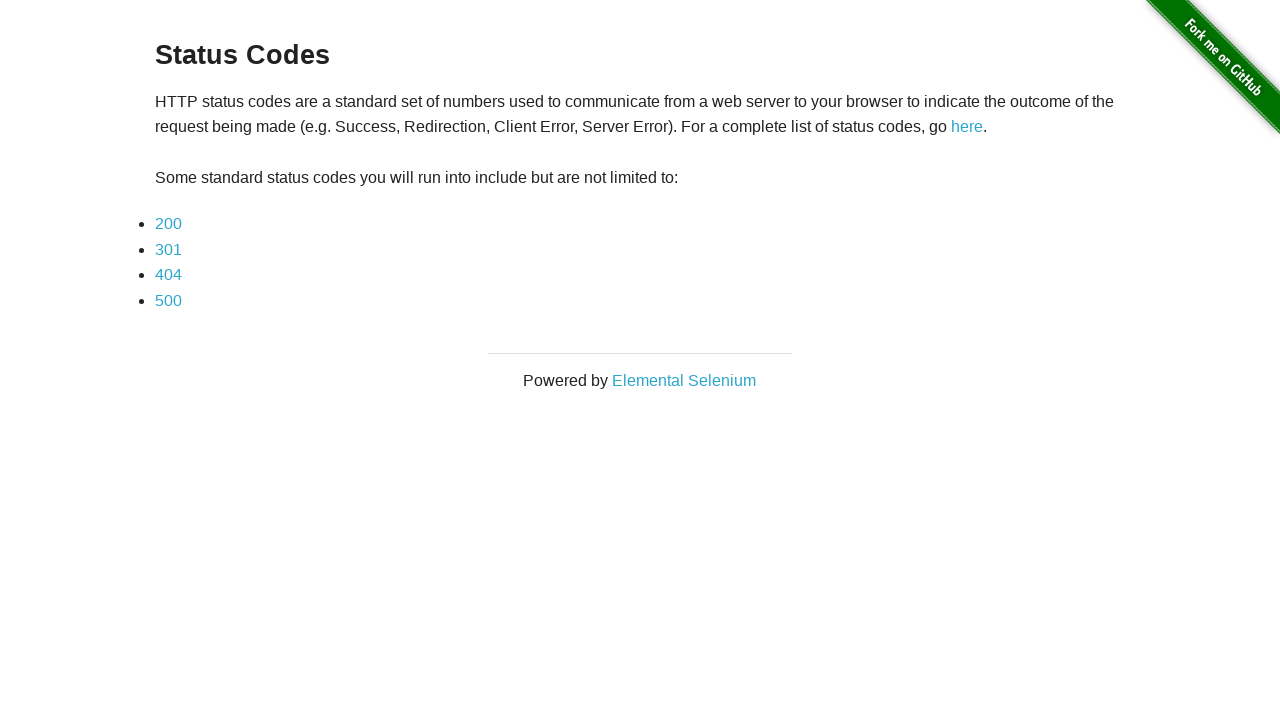

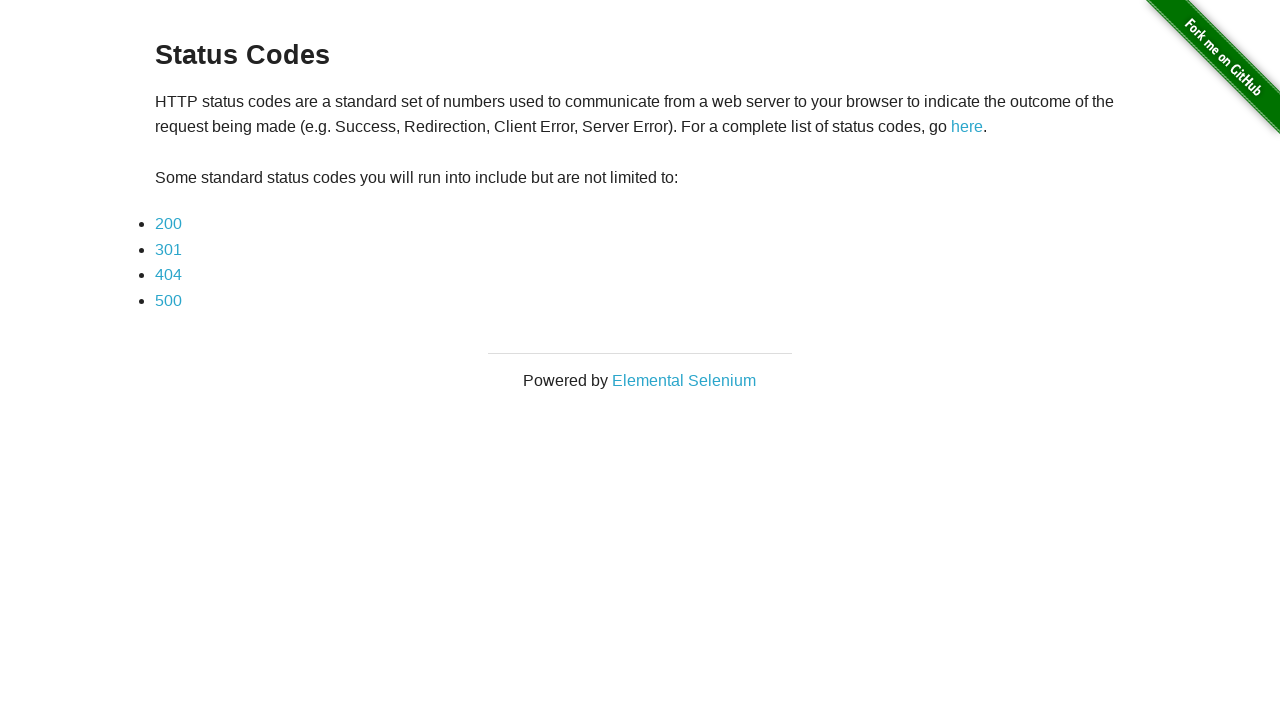